Demonstrates JavaScript executor functionality by generating a confirm alert popup on a page and then accepting/dismissing it. Tests browser alert handling capabilities.

Starting URL: https://opensource-demo.orangehrmlive.com/

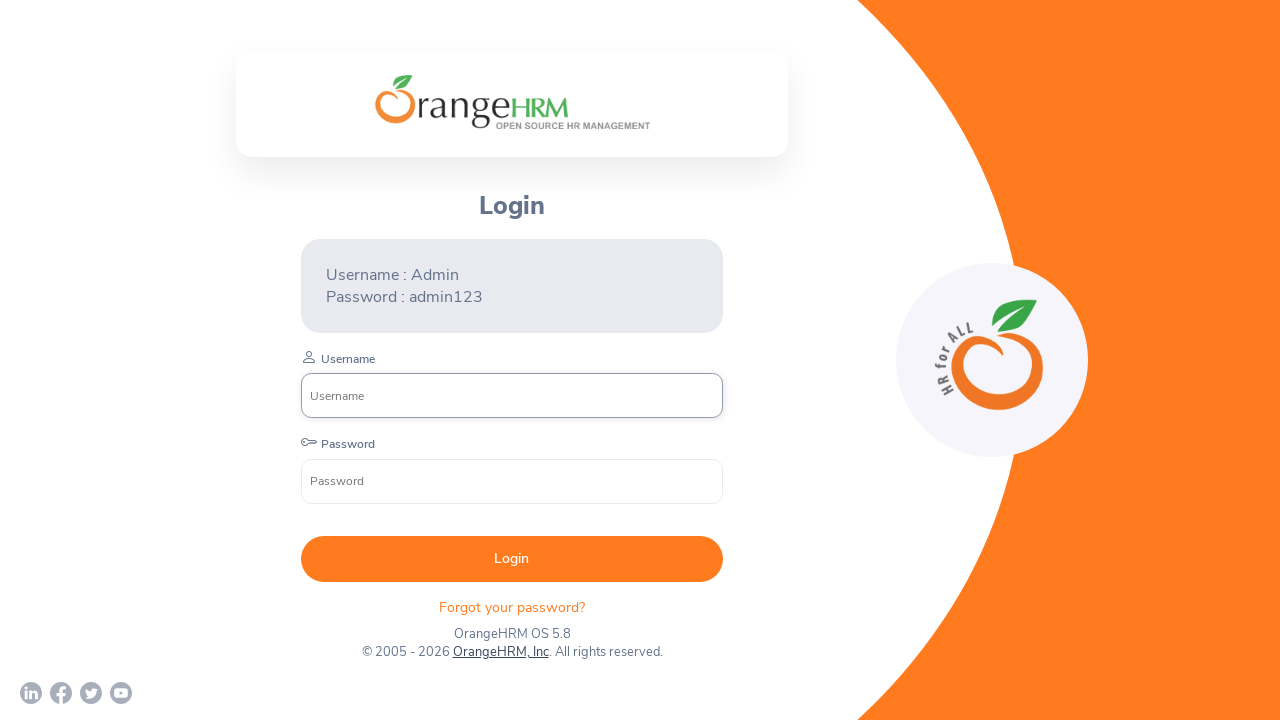

Executed JavaScript to generate confirm alert popup with message 'user is on Login Page'
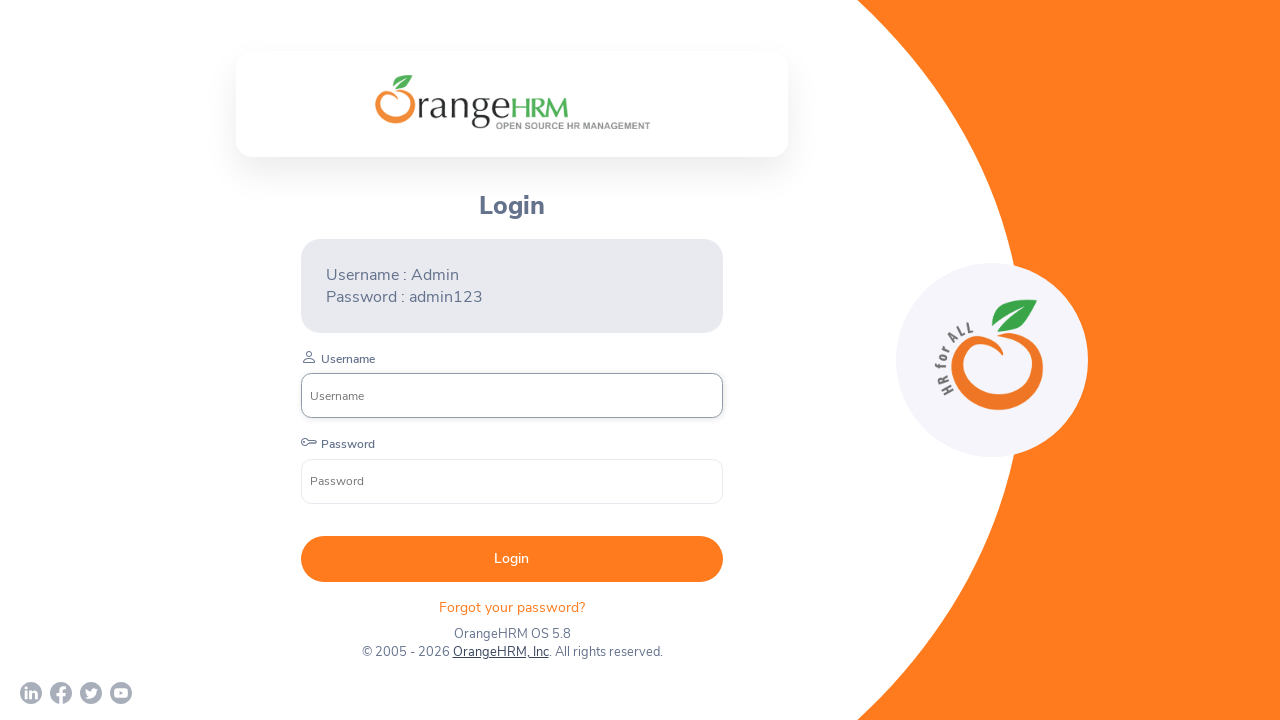

Set up dialog event handler to capture and accept alerts
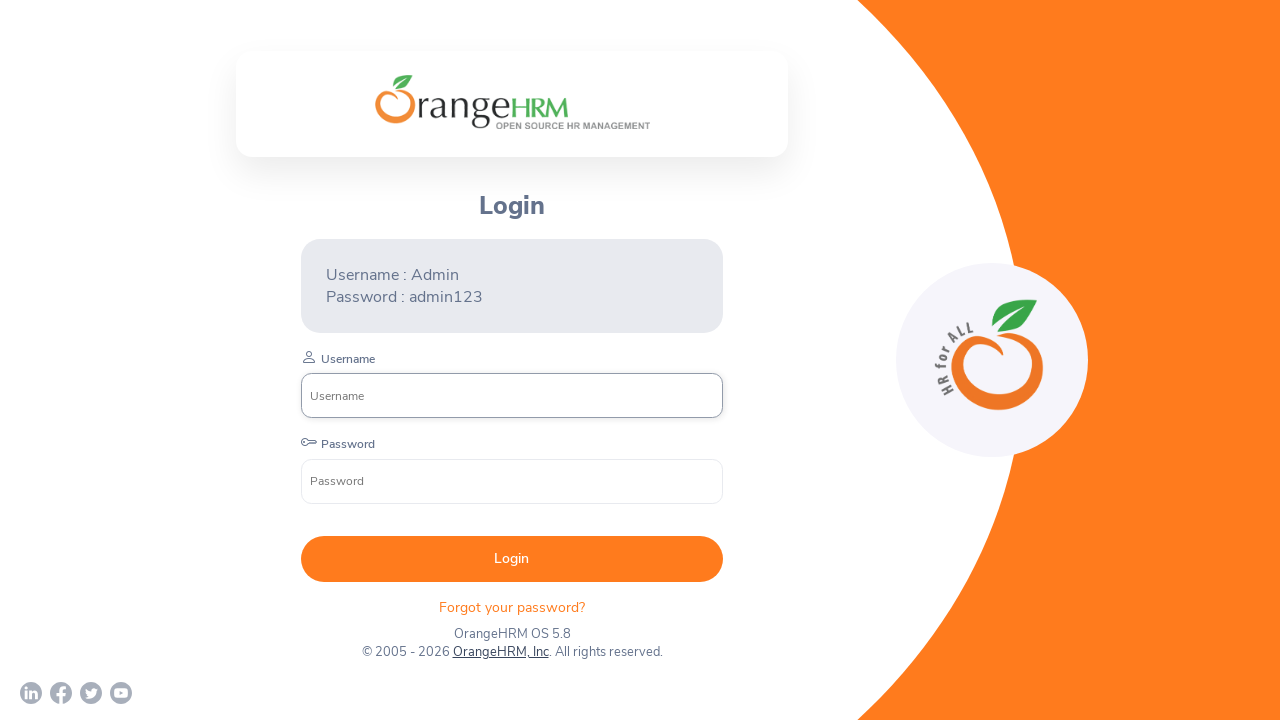

Executed JavaScript to trigger confirm dialog
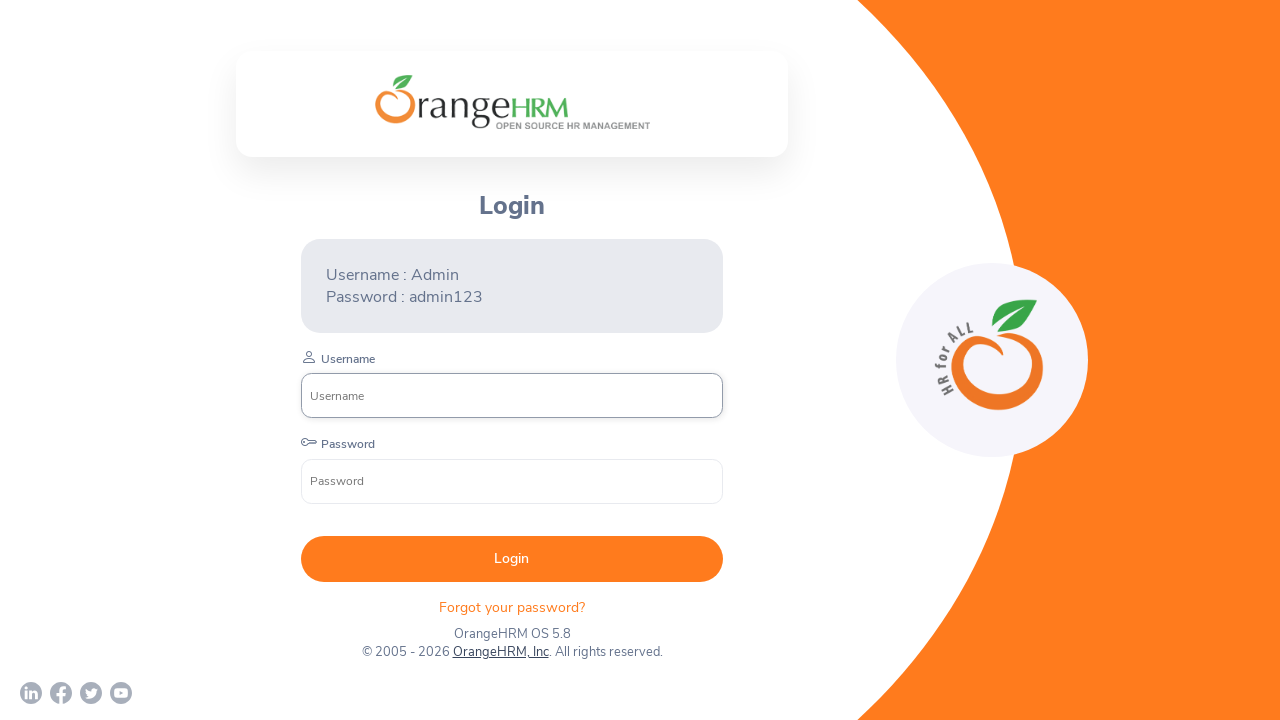

Waited 500ms for dialog to be processed and handled
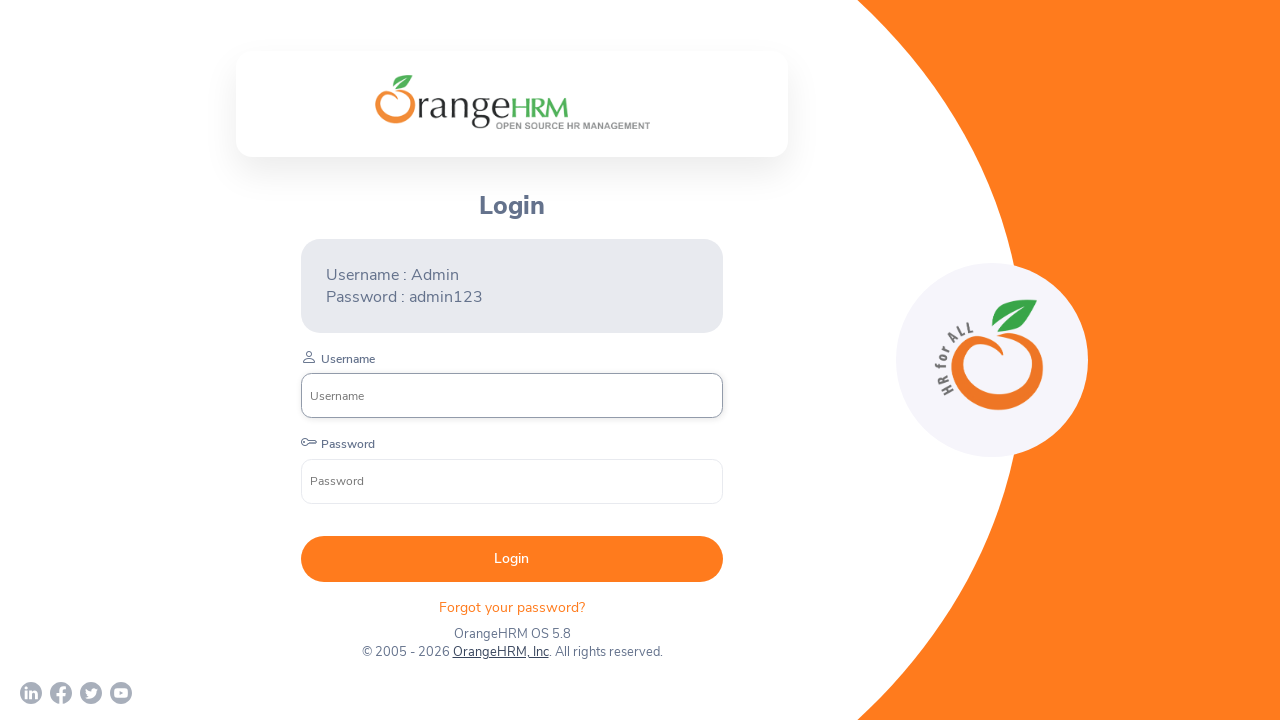

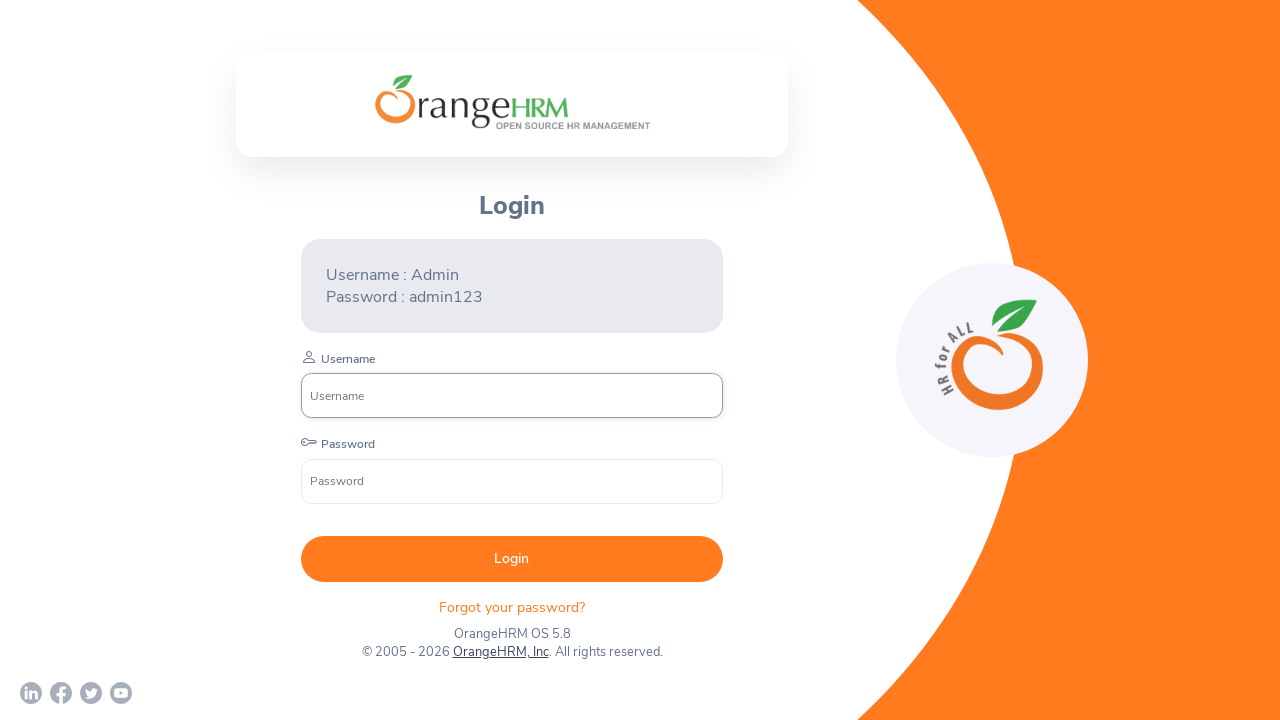